Tests dynamic controls functionality by clicking a checkbox, removing it, then enabling/disabling a text input field and verifying the state changes

Starting URL: https://the-internet.herokuapp.com/dynamic_controls

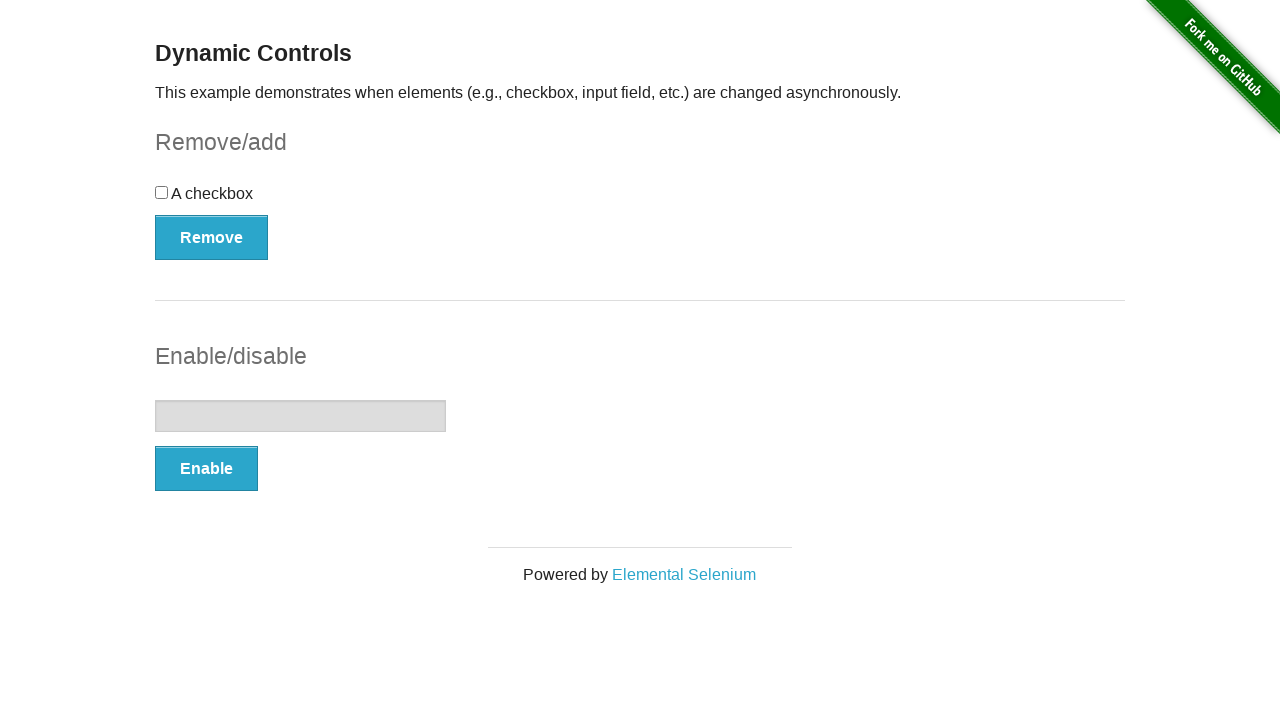

Clicked the checkbox to select it at (162, 192) on #checkbox input
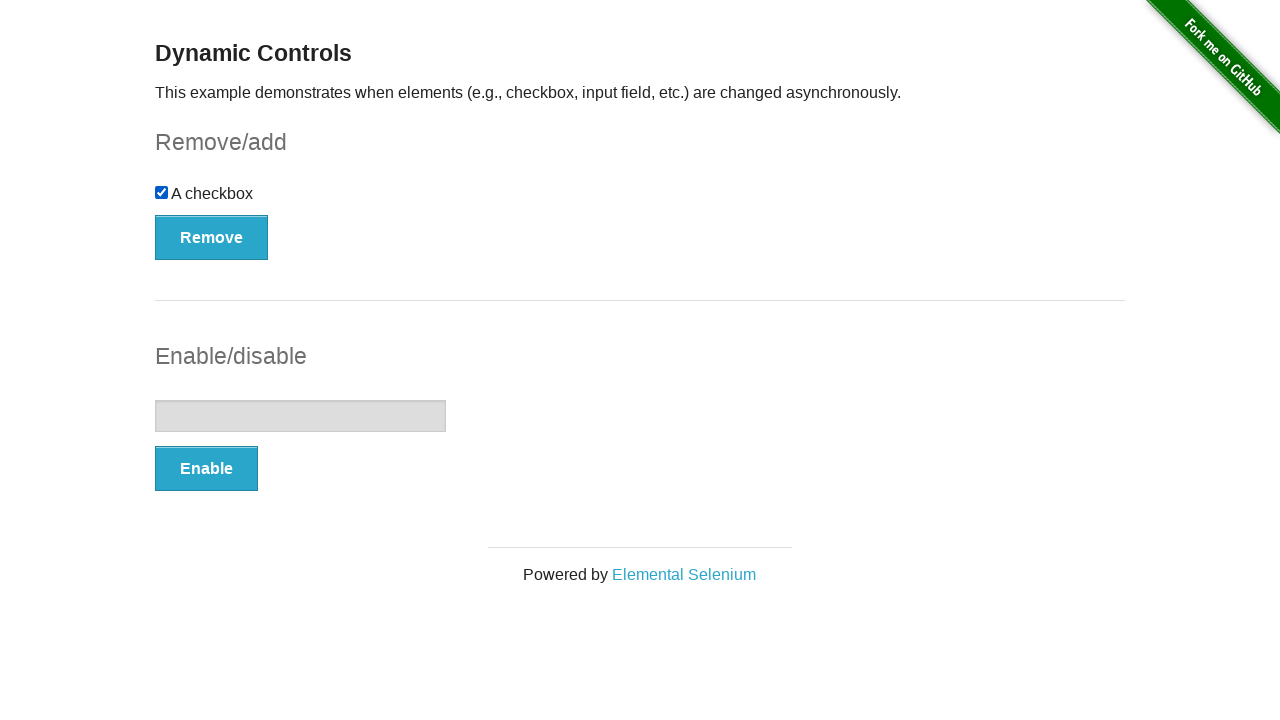

Clicked the Remove button to remove the checkbox at (212, 237) on button:has-text('Remove')
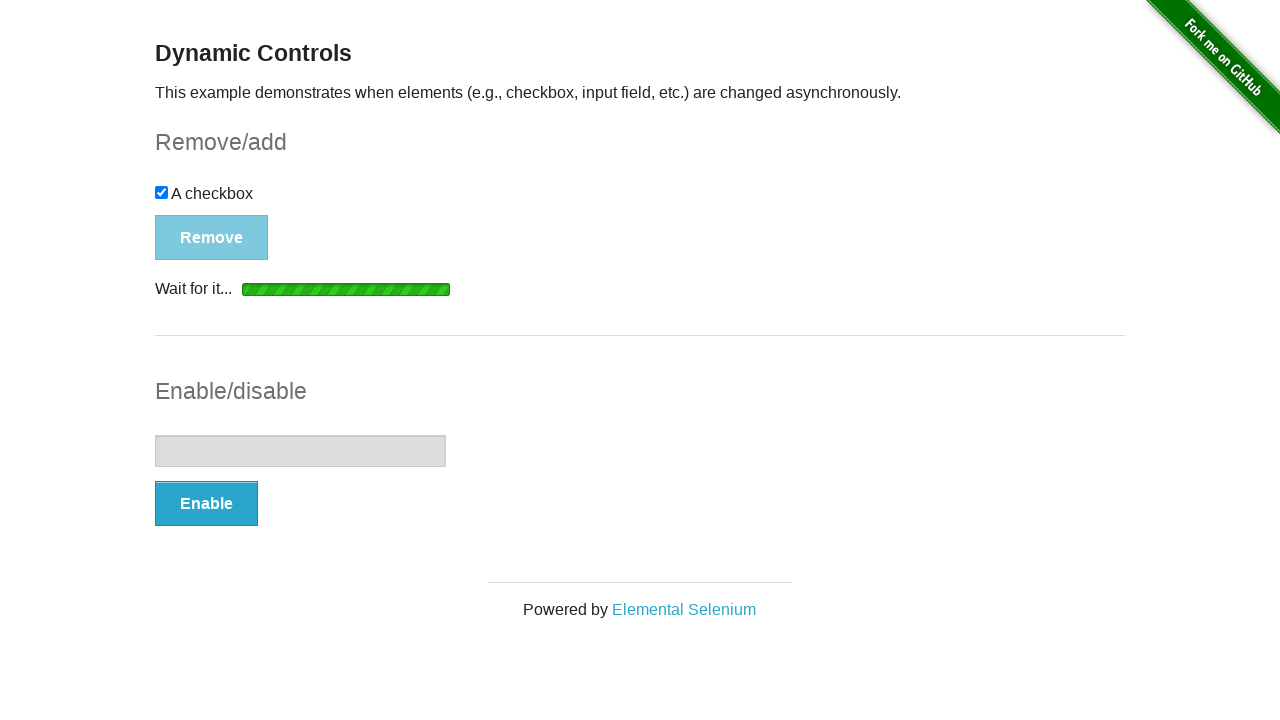

Verified the 'It's gone!' message appeared
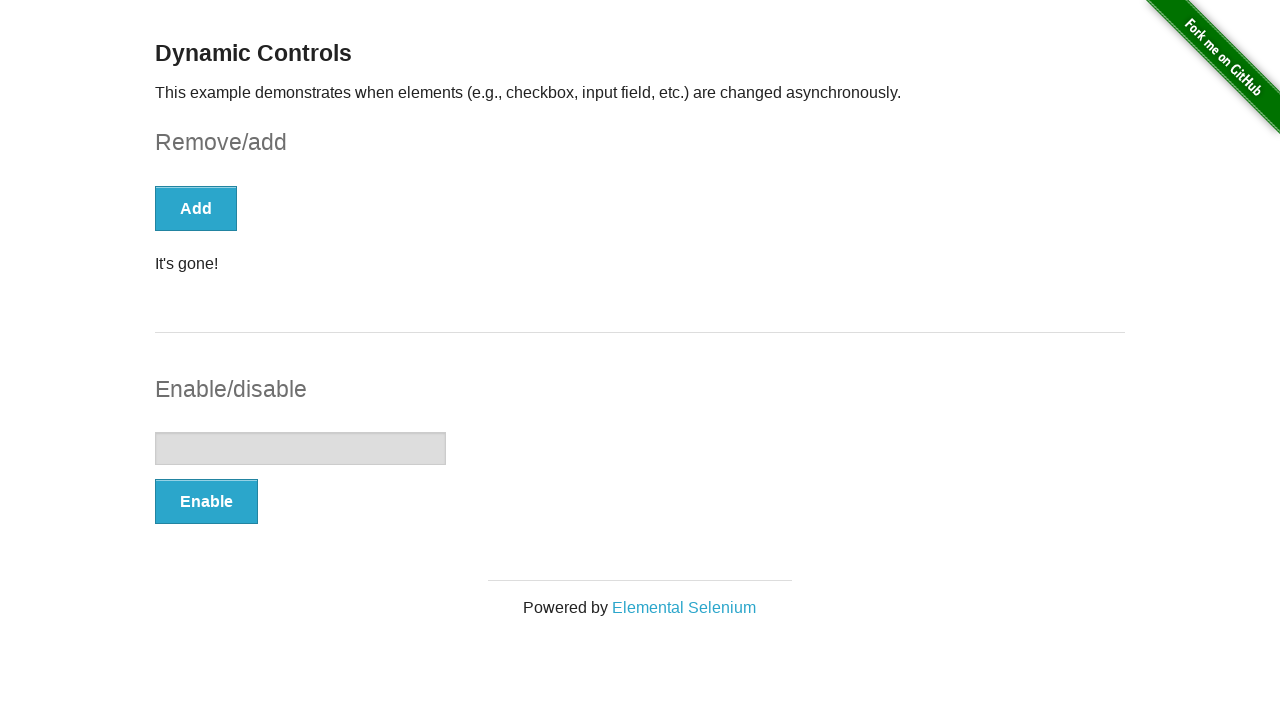

Clicked the Enable button to enable the text input field at (206, 501) on button:has-text('Enable')
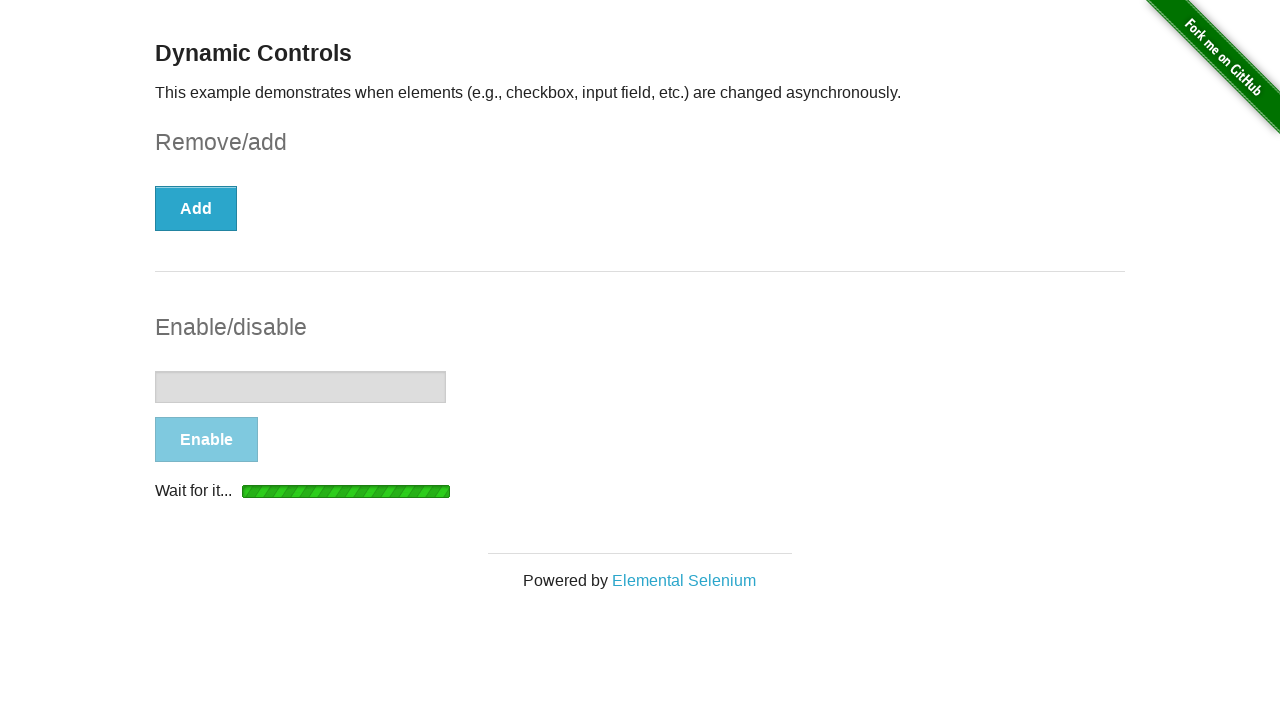

Verified the text input field is now enabled
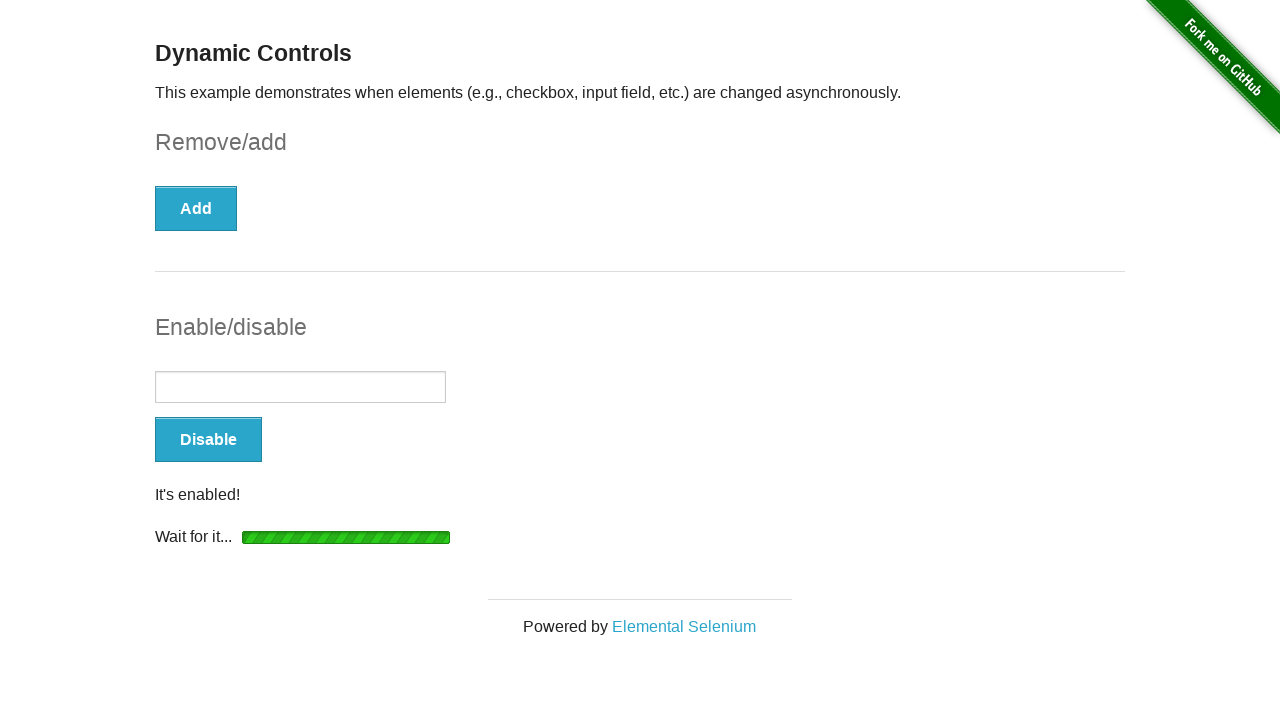

Entered 'Sample test text' into the enabled text input field on #input-example input
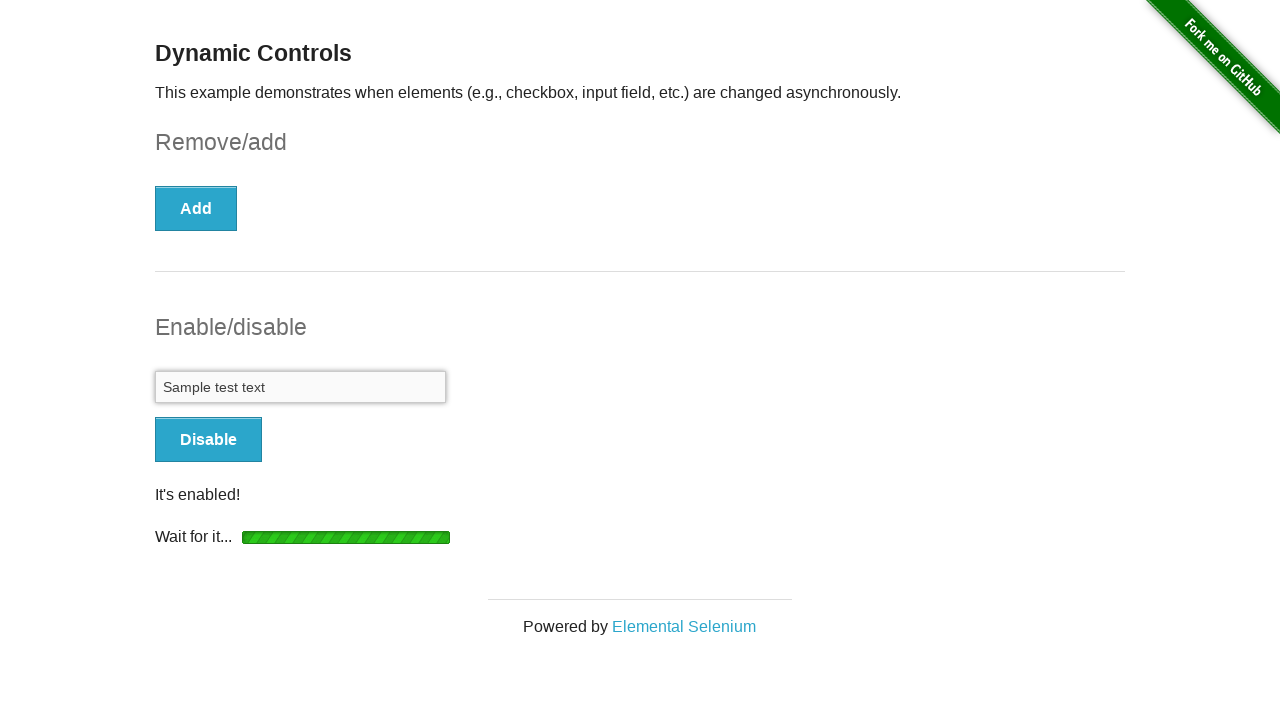

Clicked the Disable button to disable the text input field at (208, 440) on button:has-text('Disable')
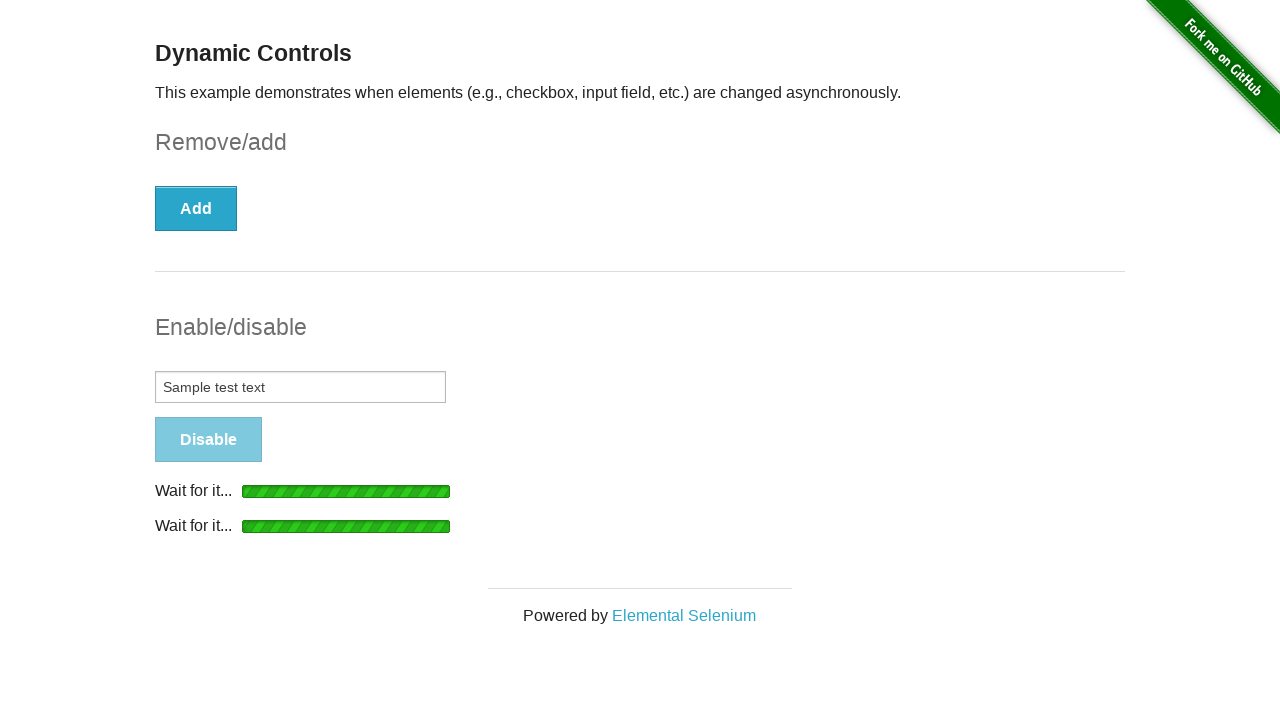

Verified the text input field is now disabled
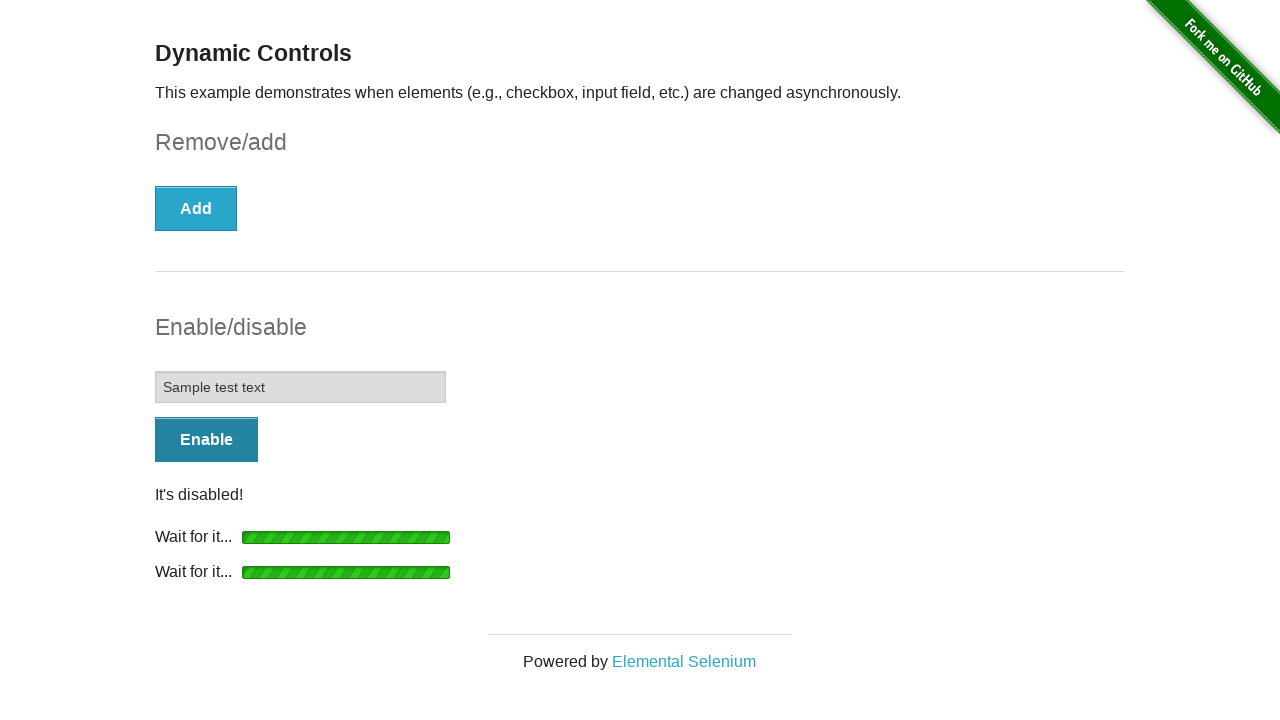

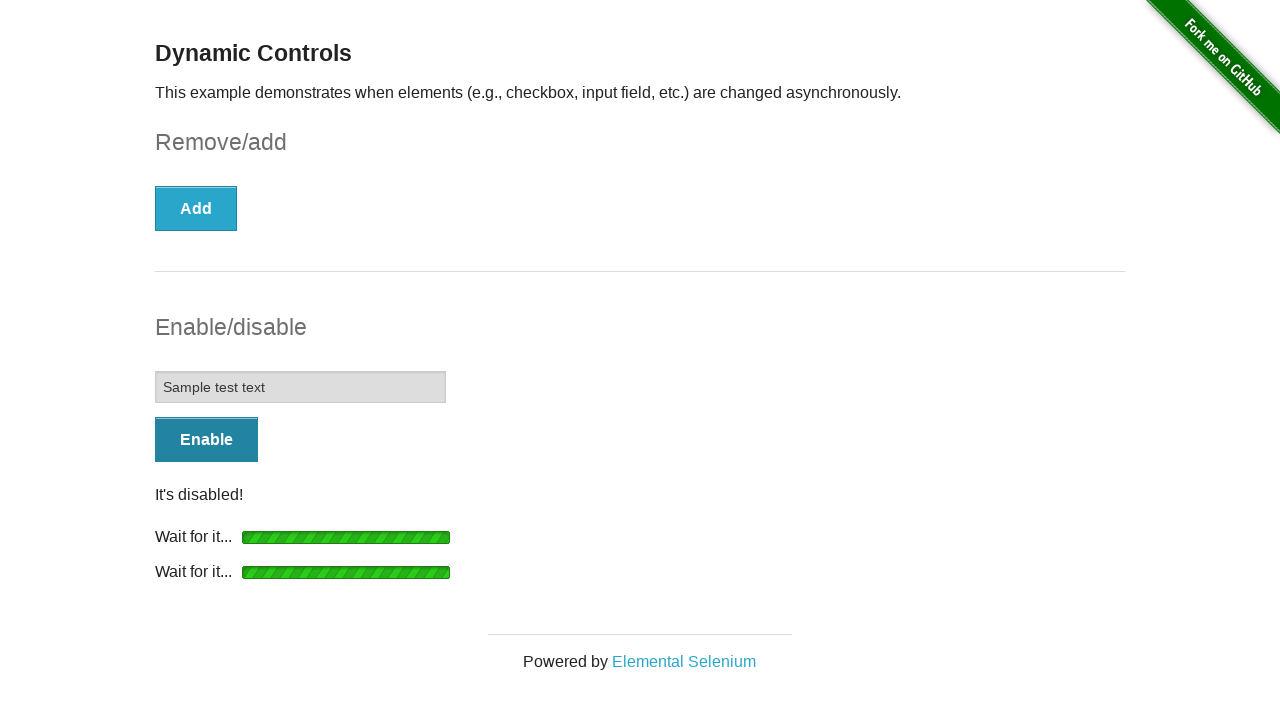